Tests dynamic element interaction by clicking a checkbox, extracting its label text, selecting that text in a dropdown, entering it in a text field, triggering an alert, and accepting the alert.

Starting URL: https://rahulshettyacademy.com/AutomationPractice/

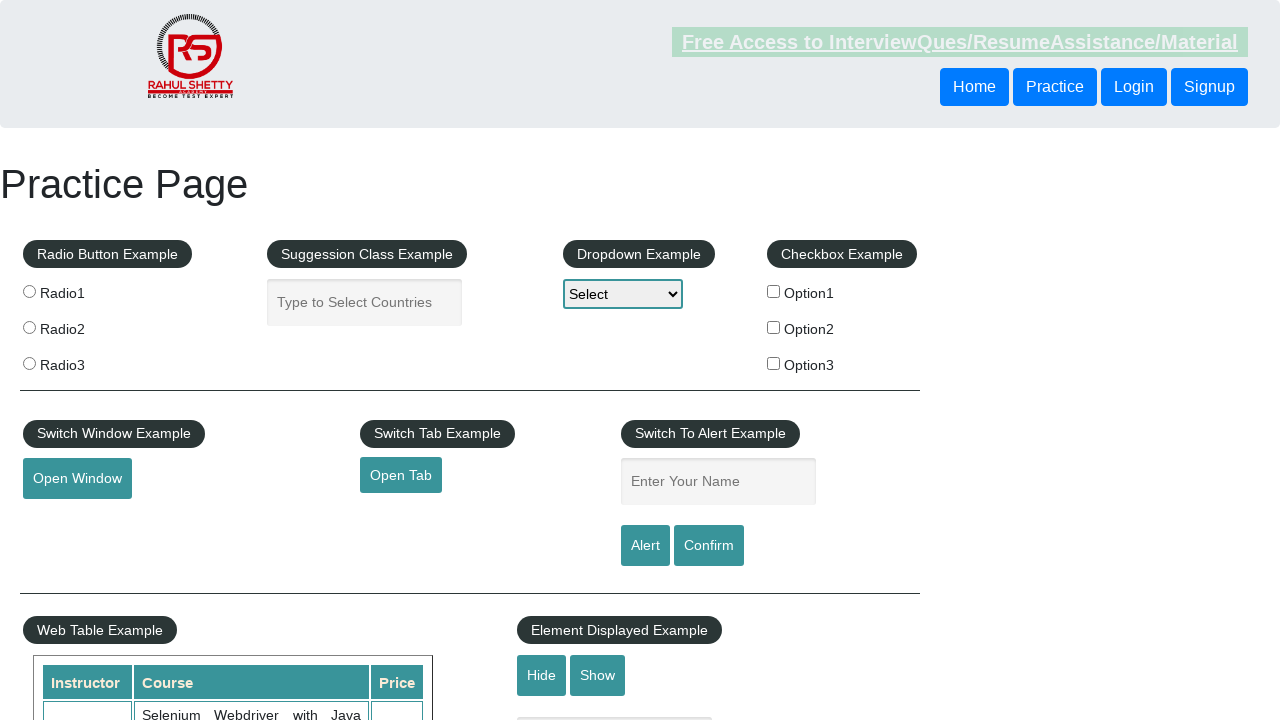

Clicked checkbox at index 1 at (774, 291) on (//input[@type='checkbox'])[1]
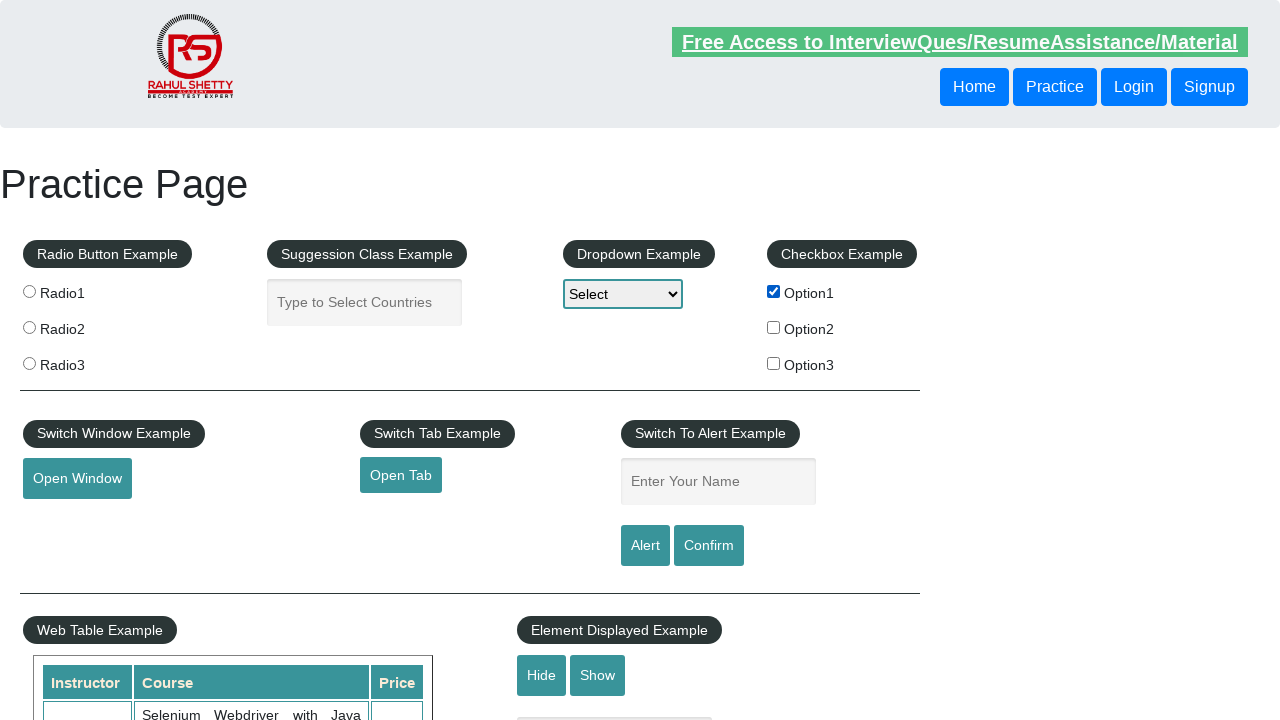

Extracted label text from checkbox: 'Option1'
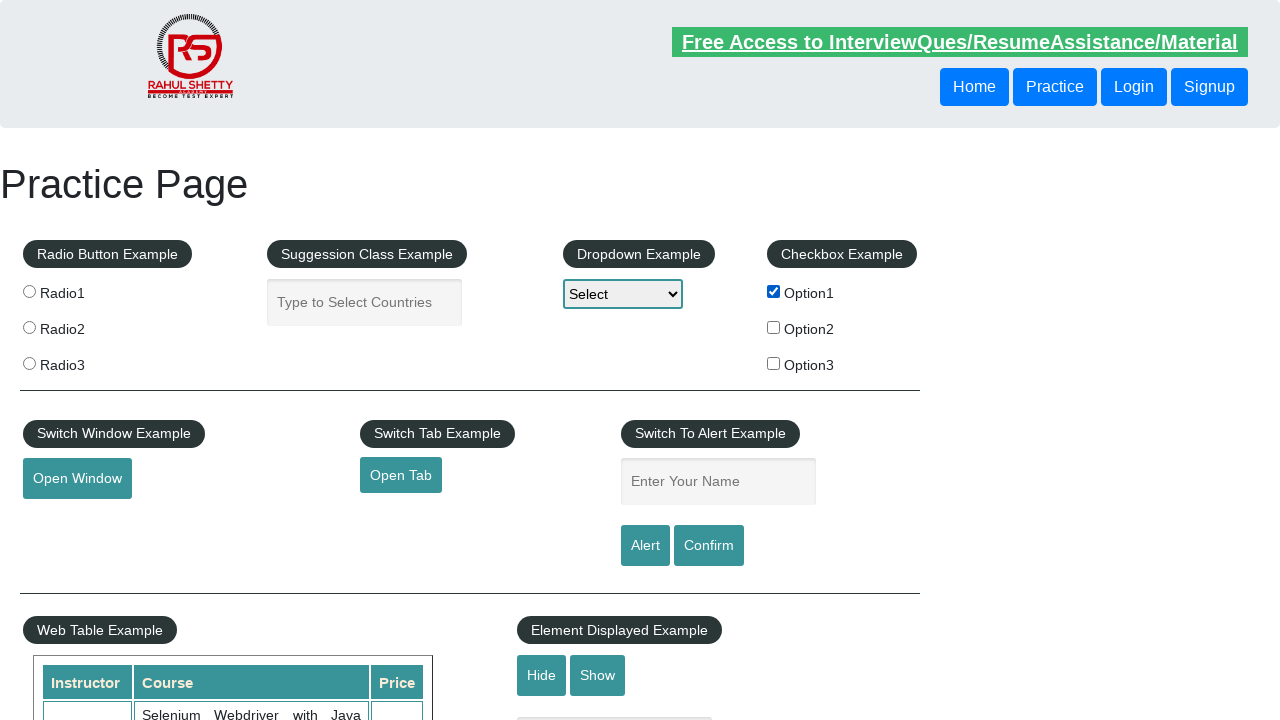

Selected 'Option1' in dropdown on #dropdown-class-example
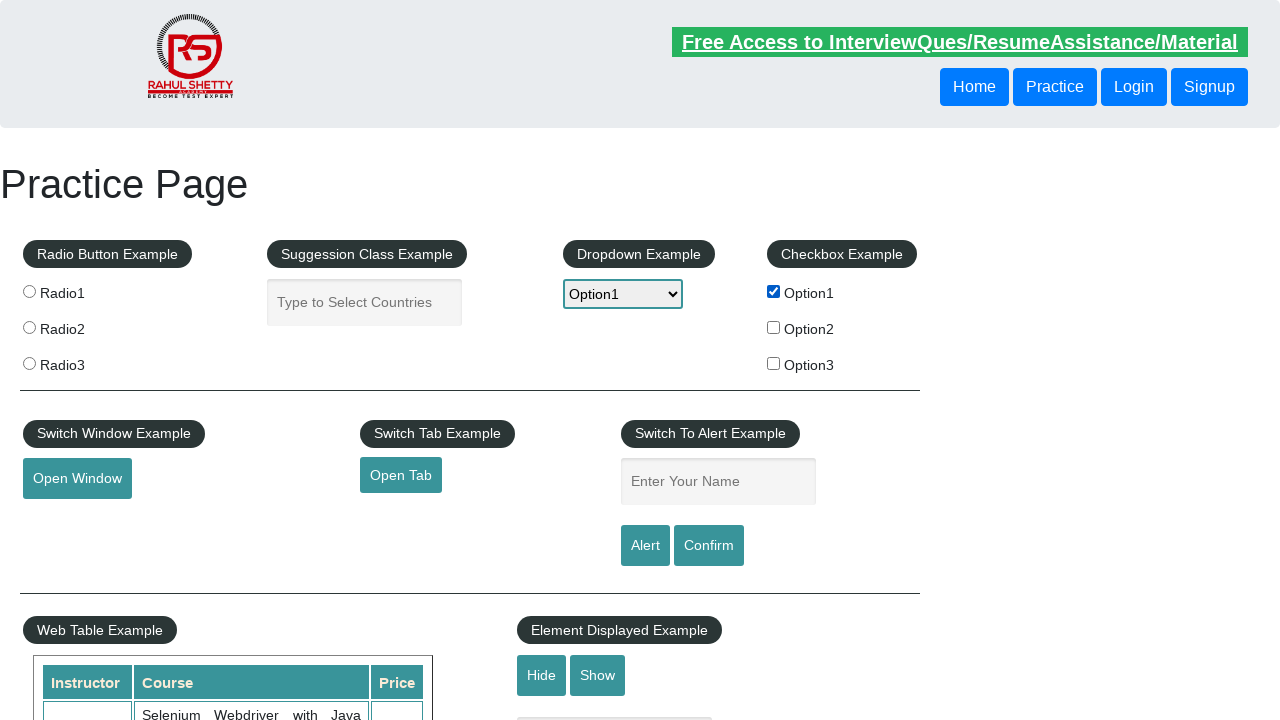

Filled text field with 'Option1' on input[name='enter-name']
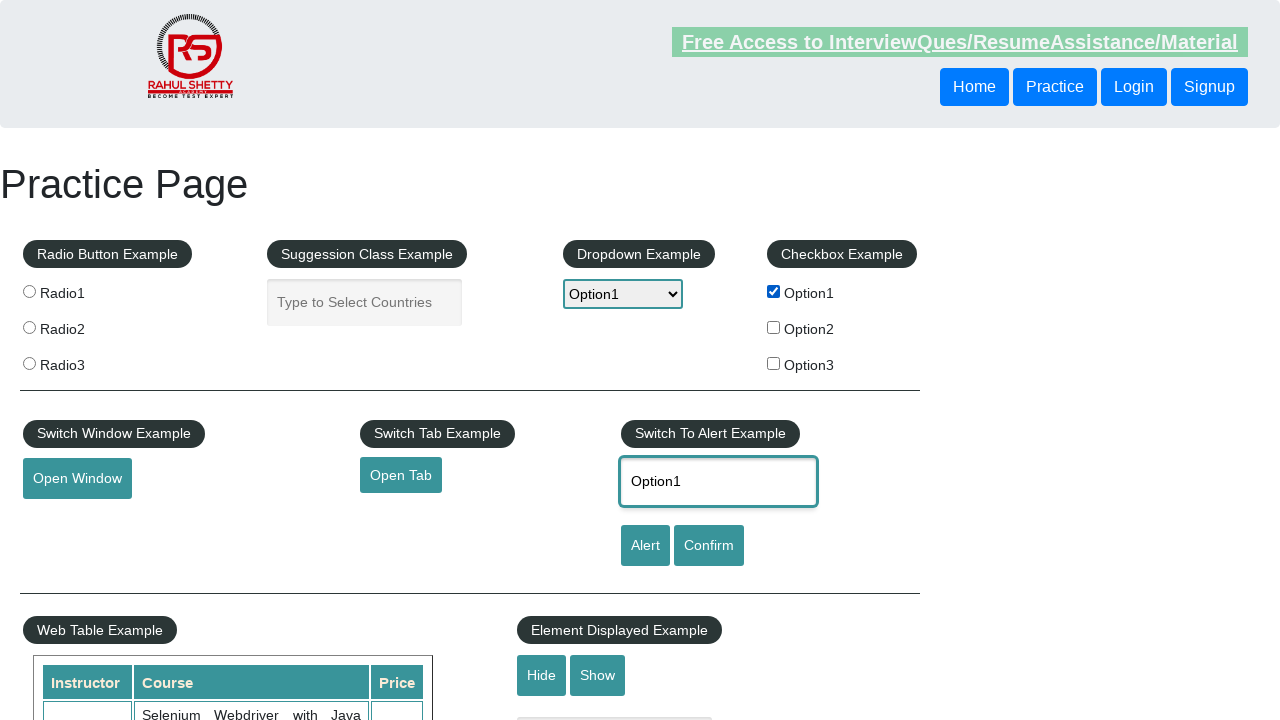

Clicked alert button to trigger JavaScript alert at (645, 546) on #alertbtn
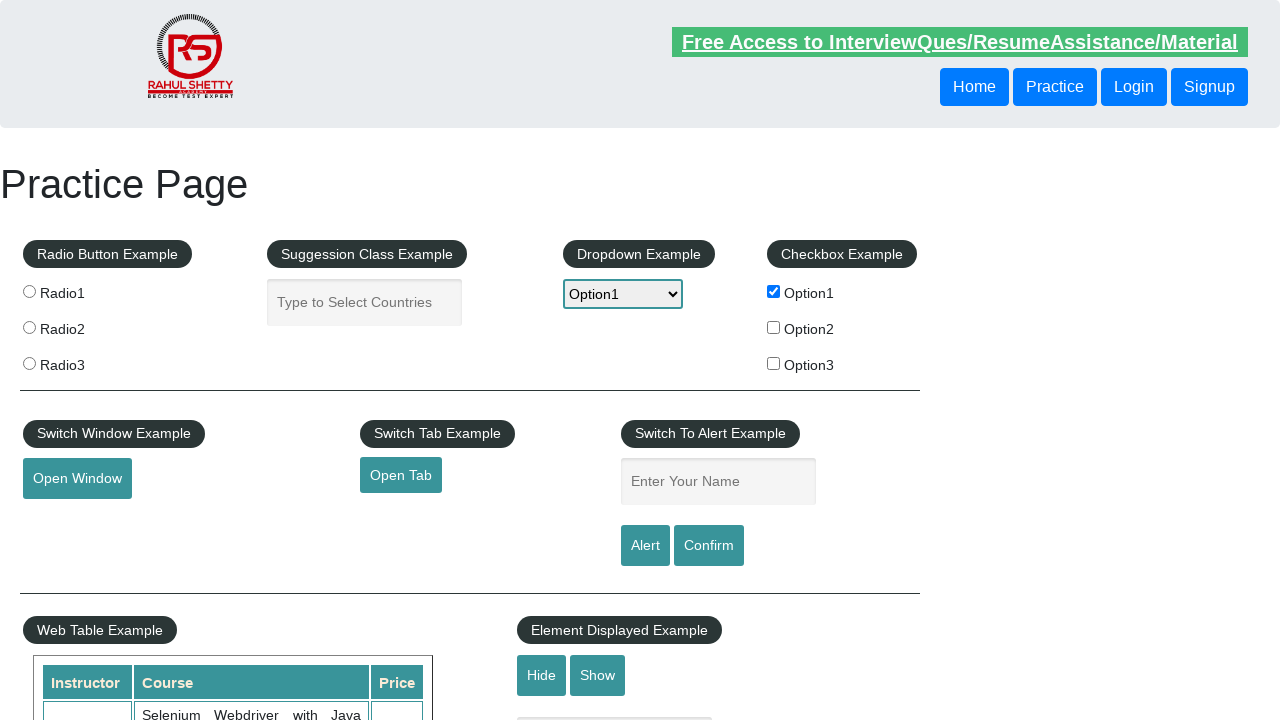

Set up dialog handler to accept alerts
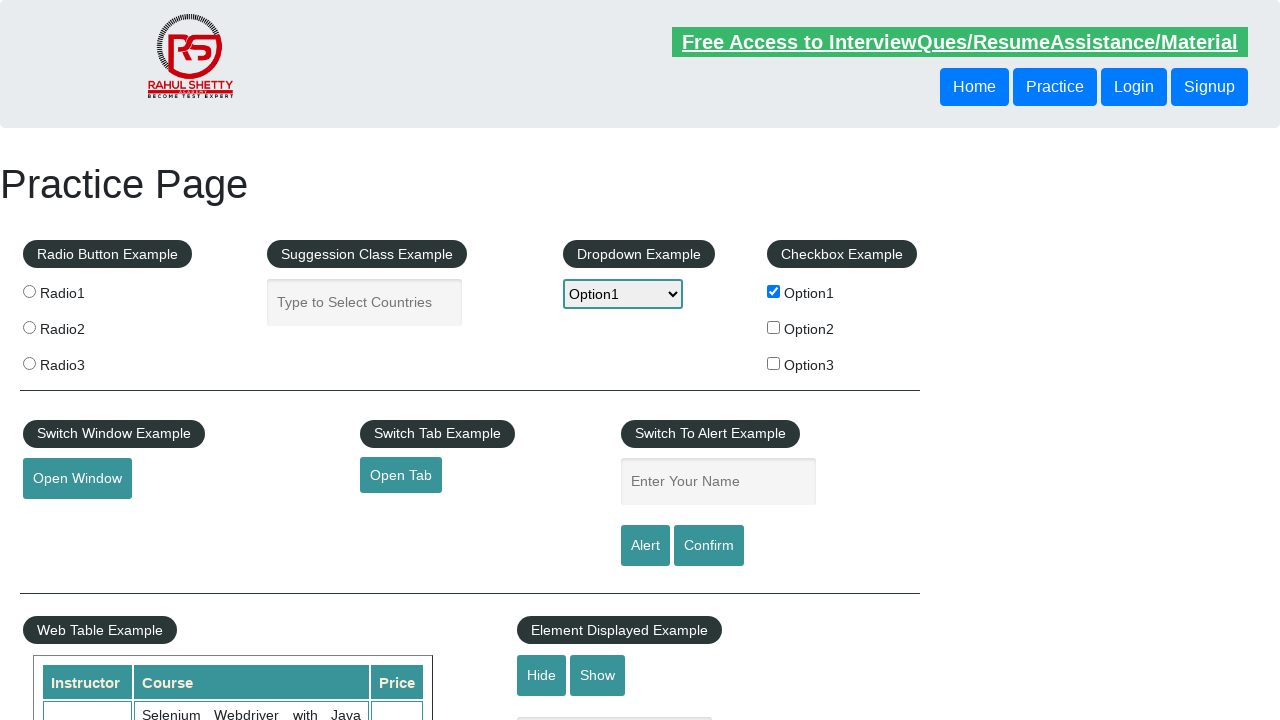

Waited for alert processing to complete
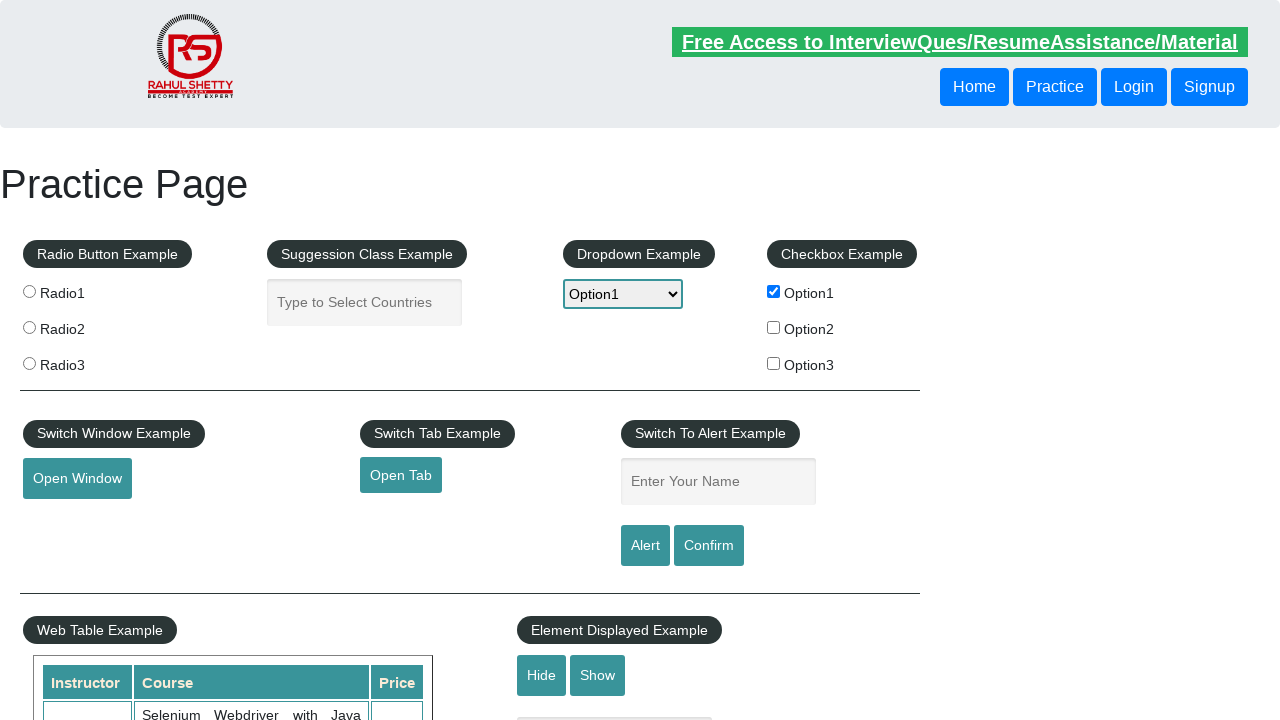

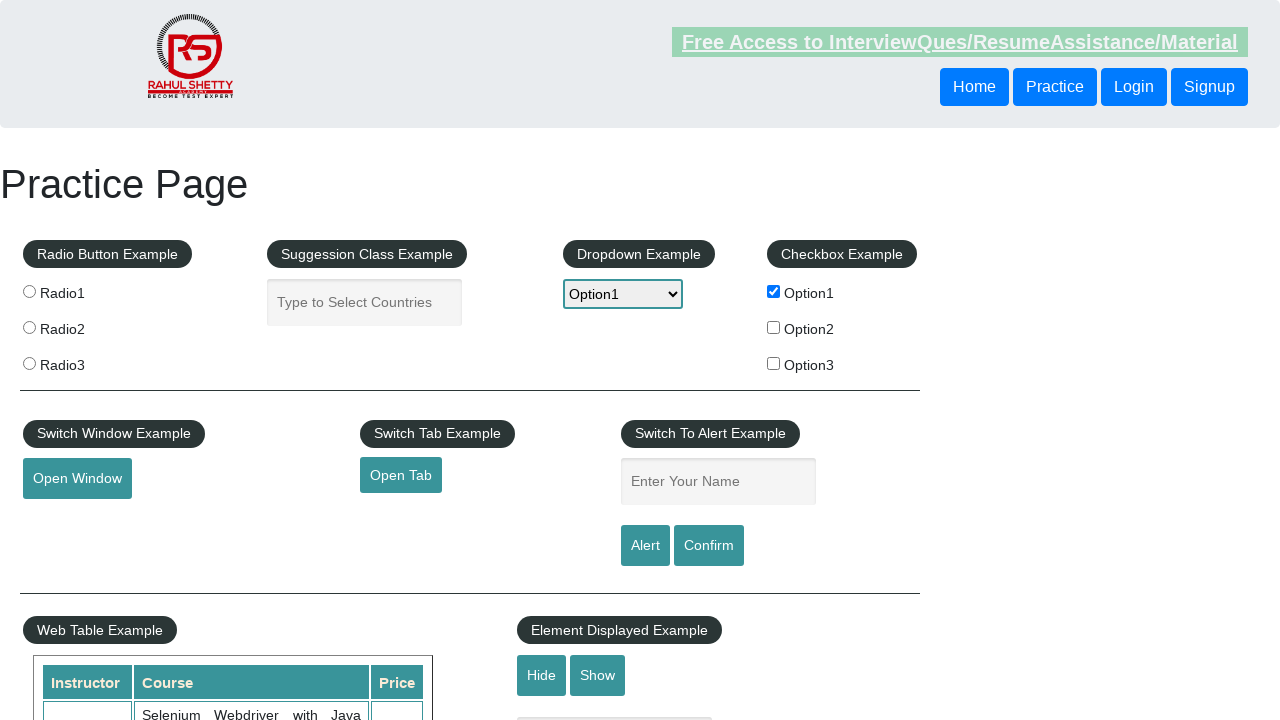